Fills out a registration form with personal information including first name, last name, username, selects gender, department, and job title from dropdowns

Starting URL: https://practice.cydeo.com/registration_form

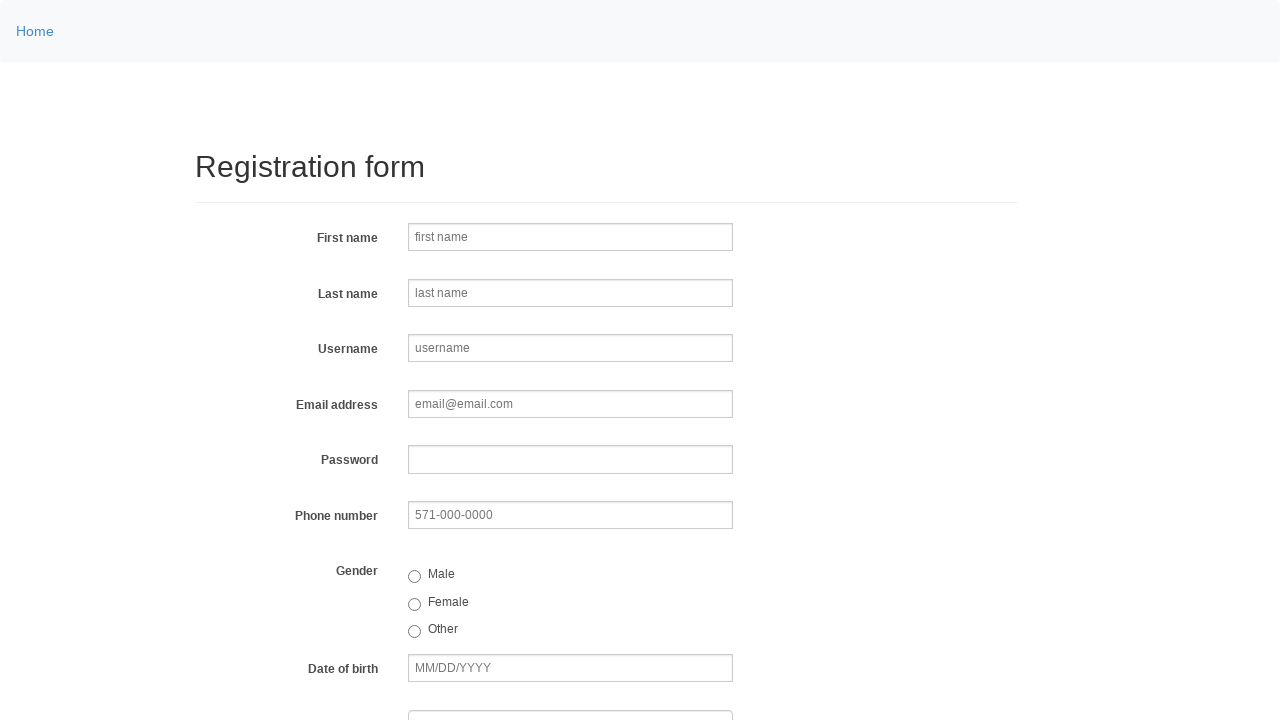

Filled first name field with 'John' on input[name='firstname']
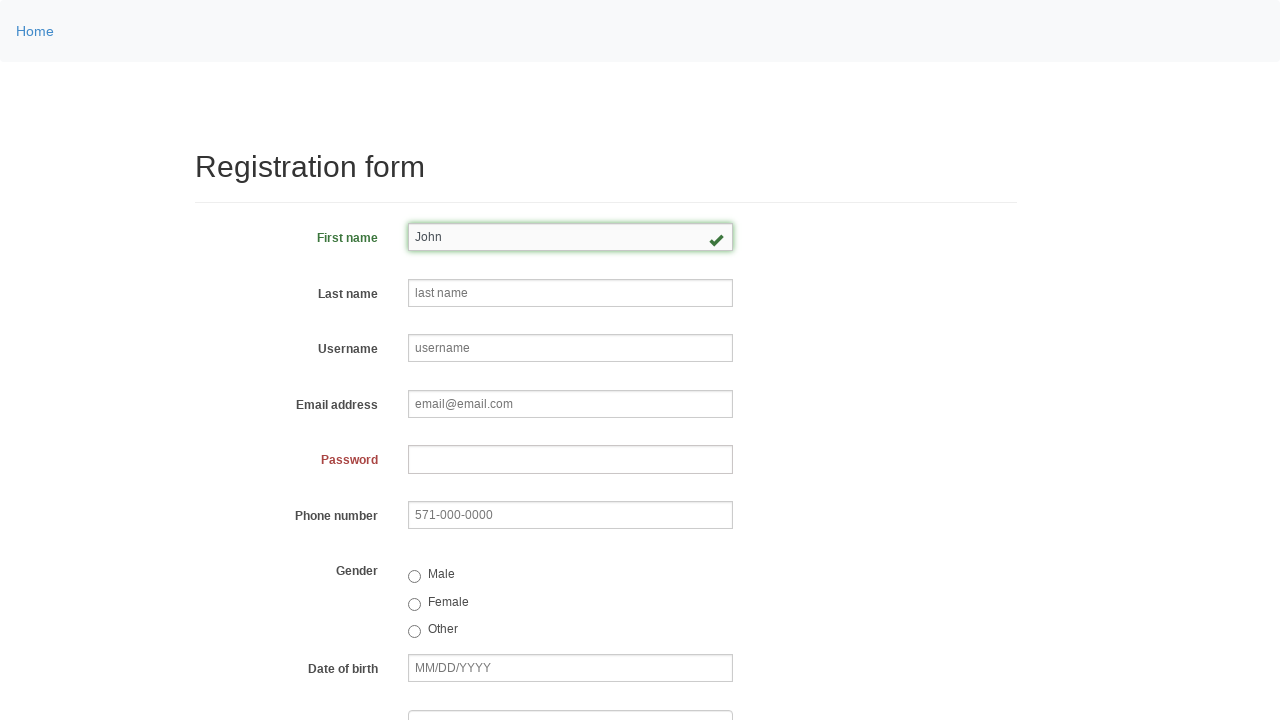

Filled last name field with 'Smith' on input[placeholder='last name']
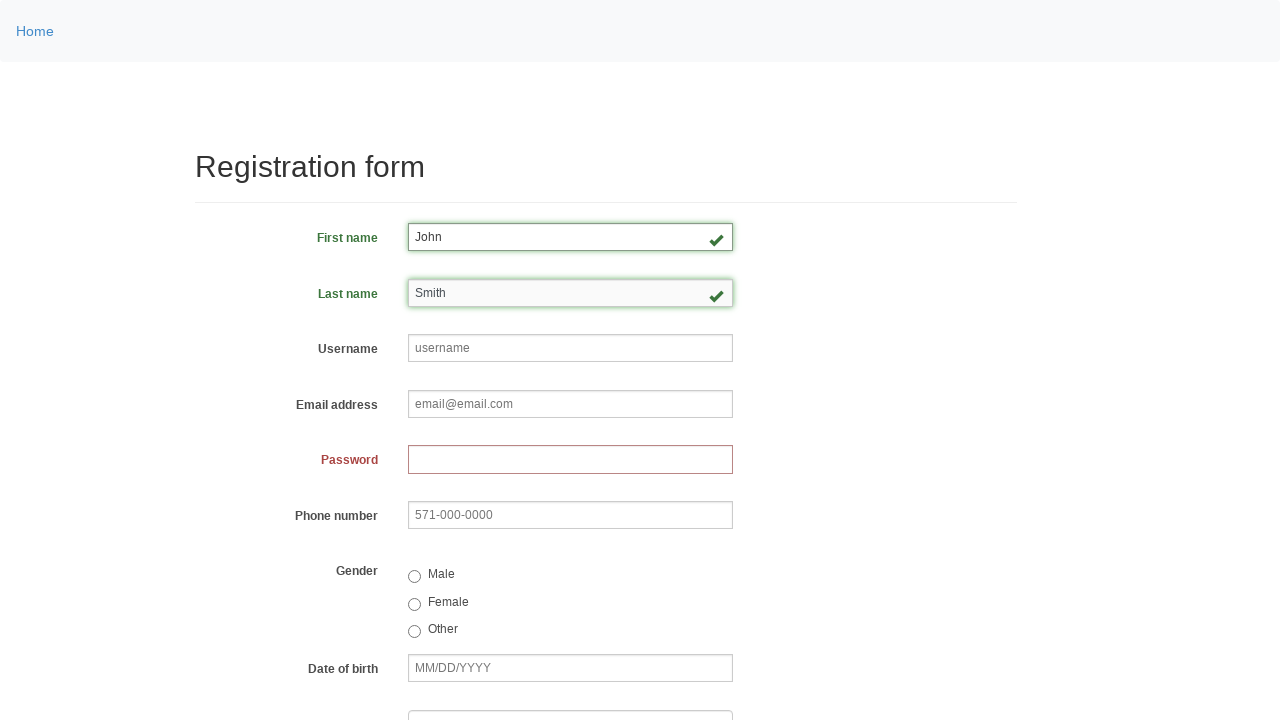

Filled username field with 'johnsmith123' on input[placeholder='username']
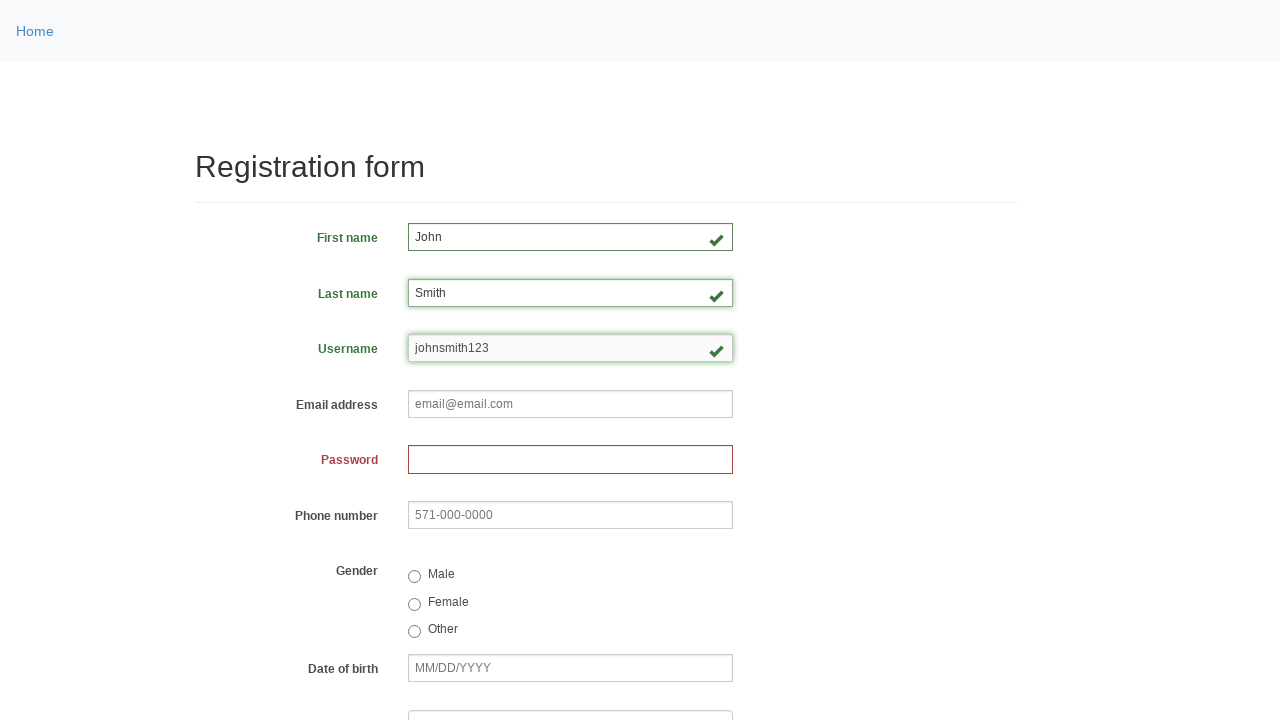

Clicked Male radio button for gender selection at (414, 577) on input[value='male']
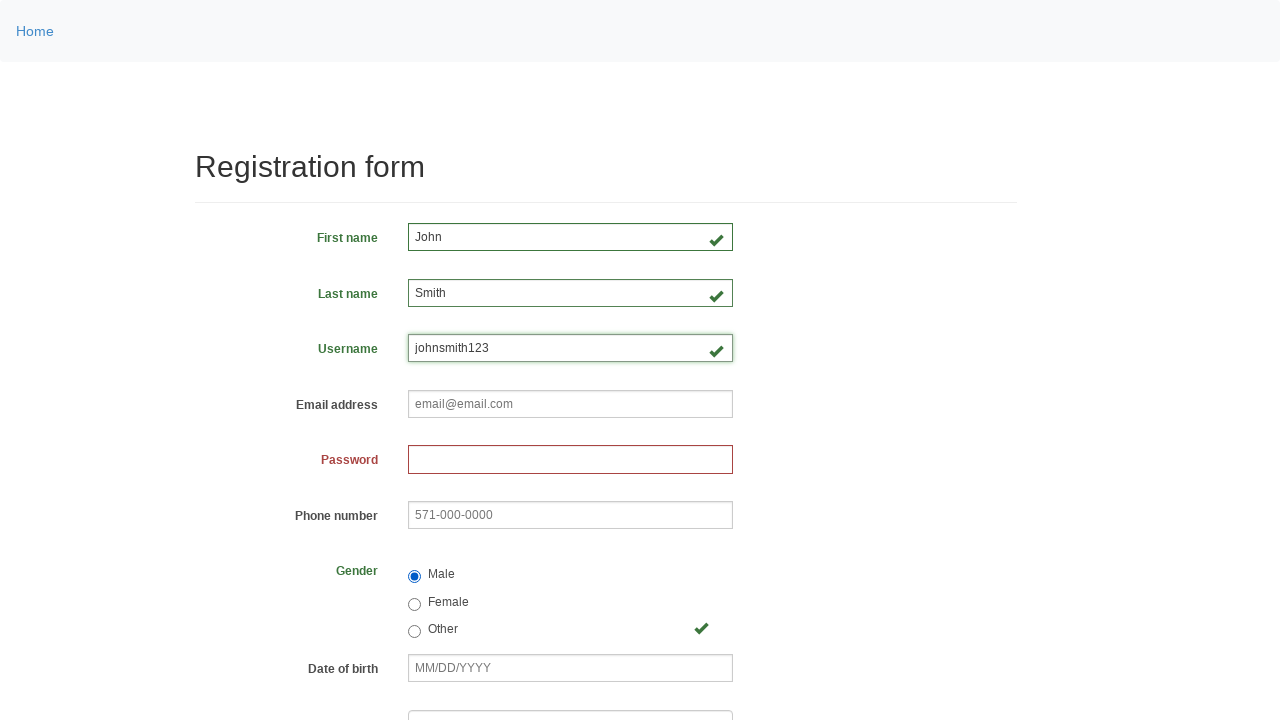

Verified Male radio button is checked
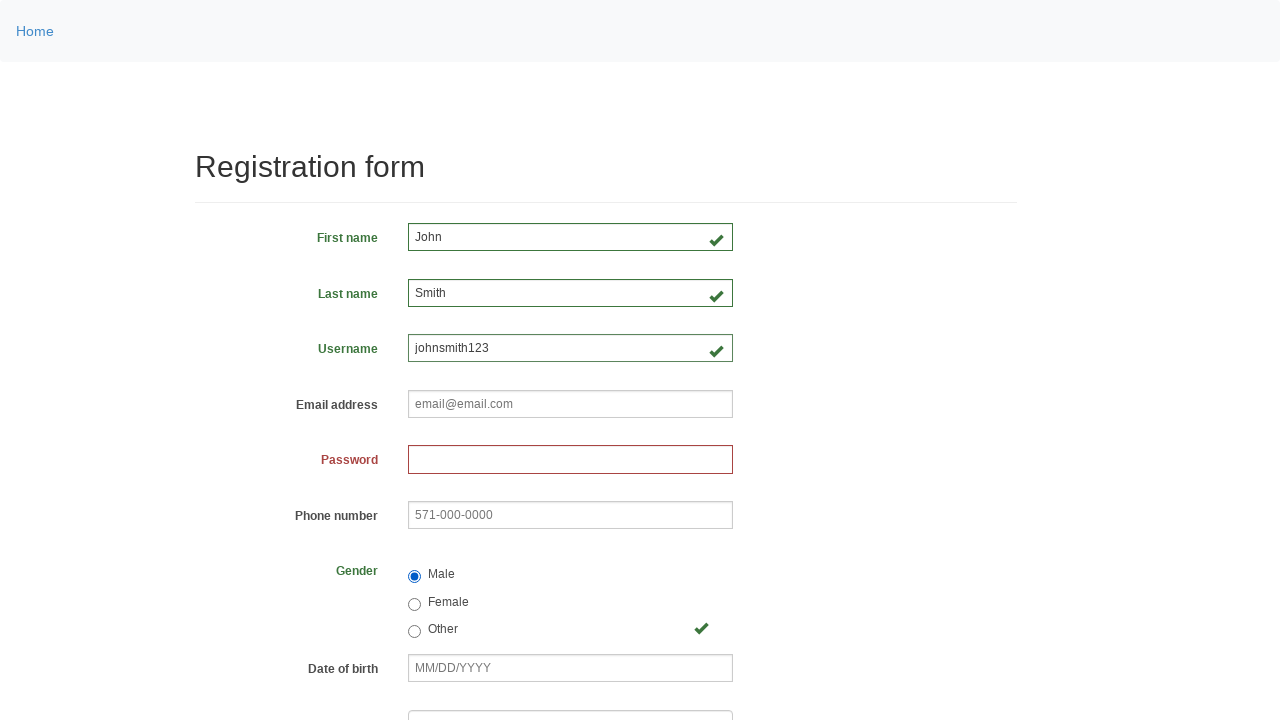

Selected 'Department of Engineering' from department dropdown on select[name='department']
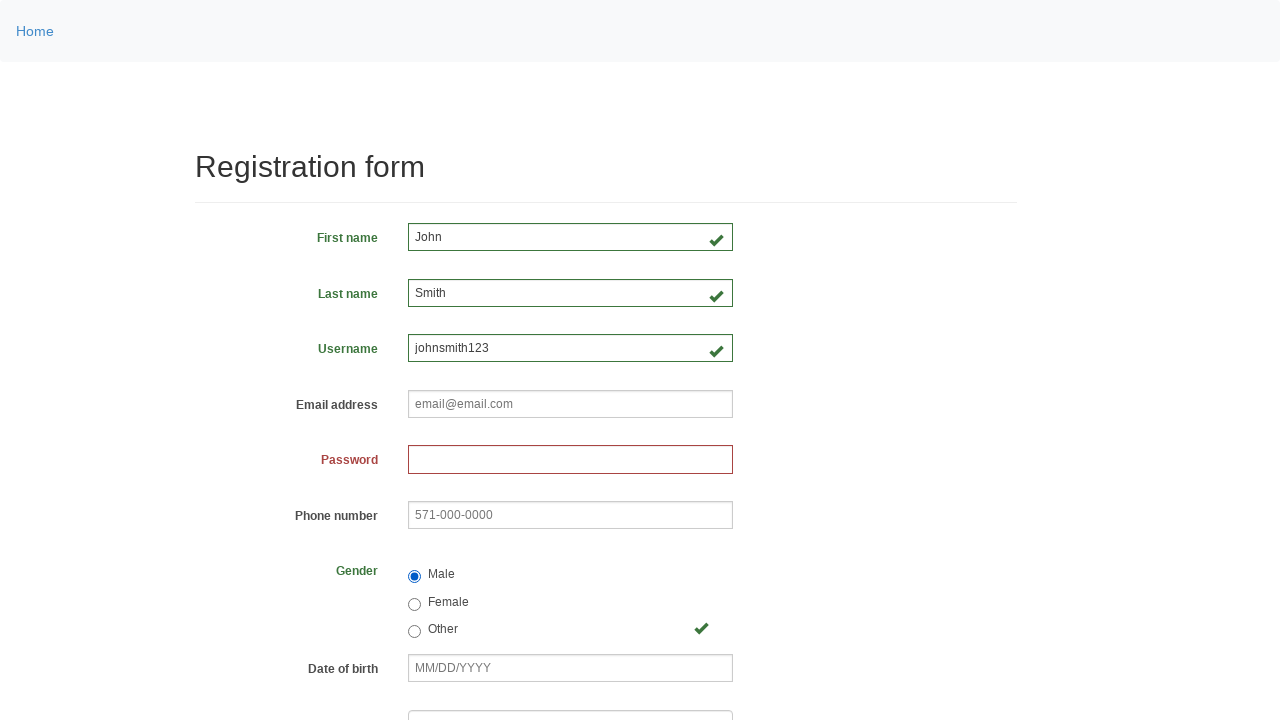

Selected 'SDET' from job title dropdown on select[name='job_title']
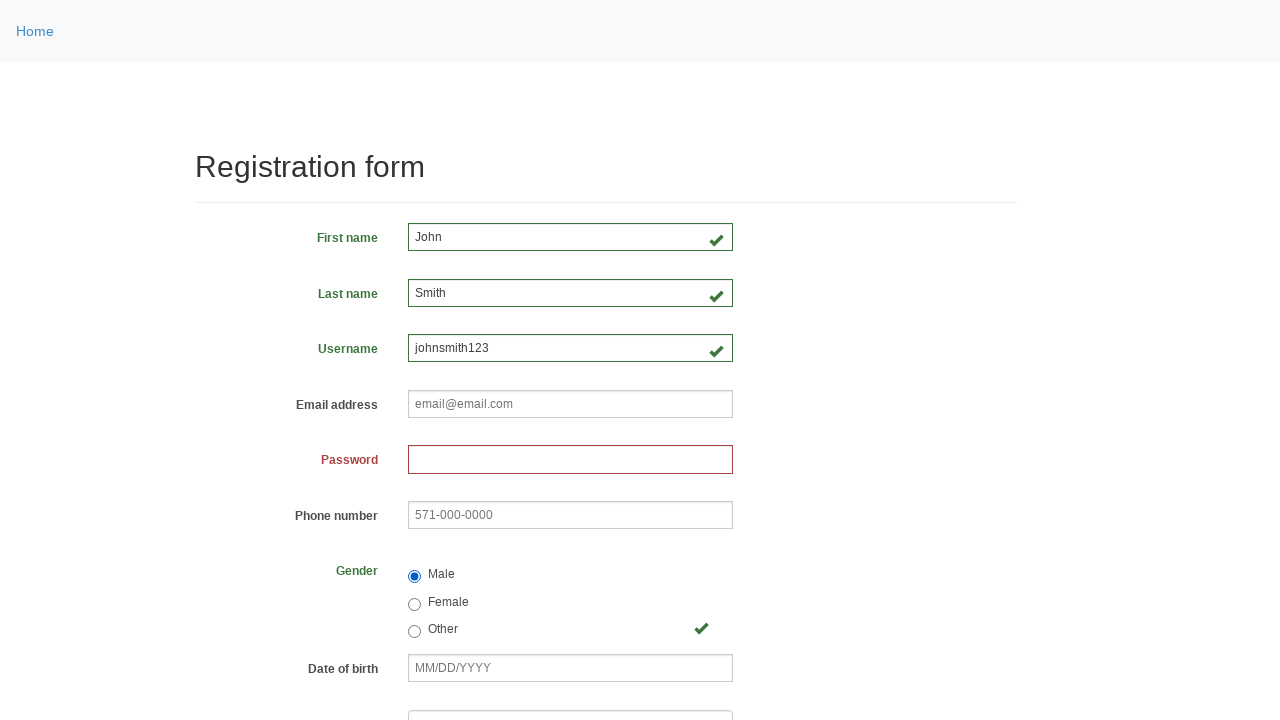

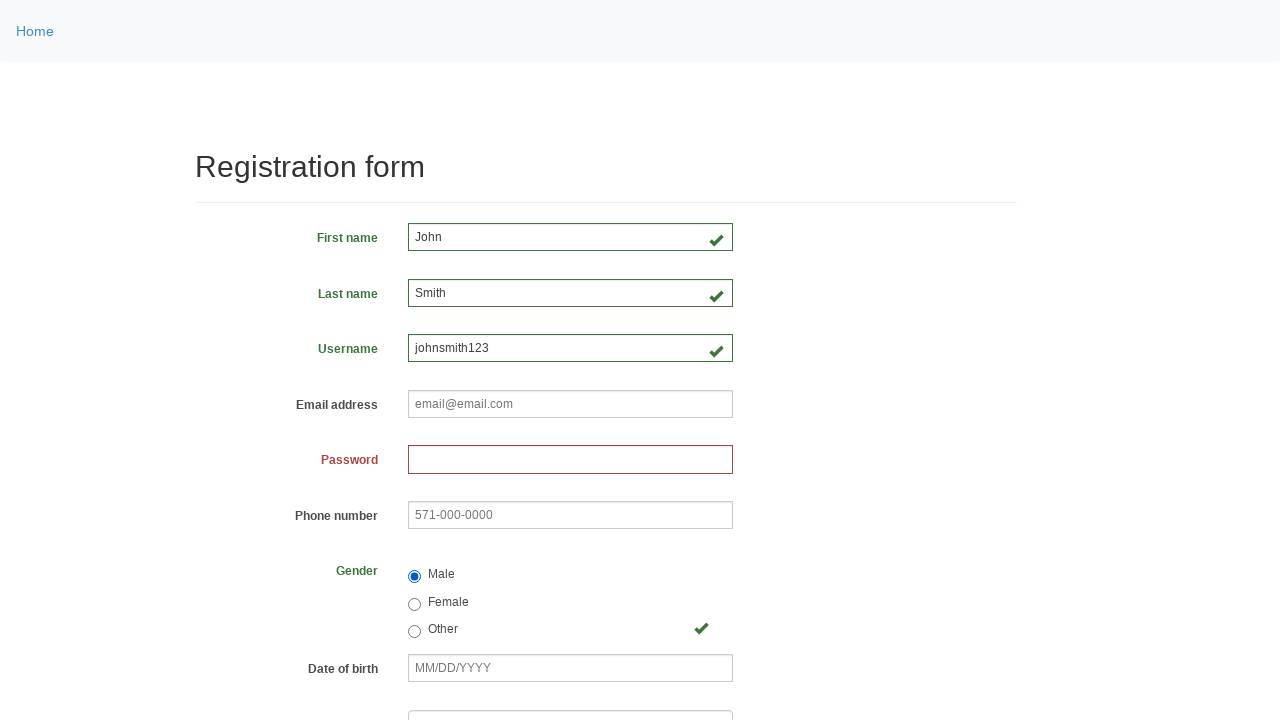